Navigates to Ubuntu's homepage and waits for links to be present on the page, verifying the page loads correctly.

Starting URL: http://www.ubuntu.com/

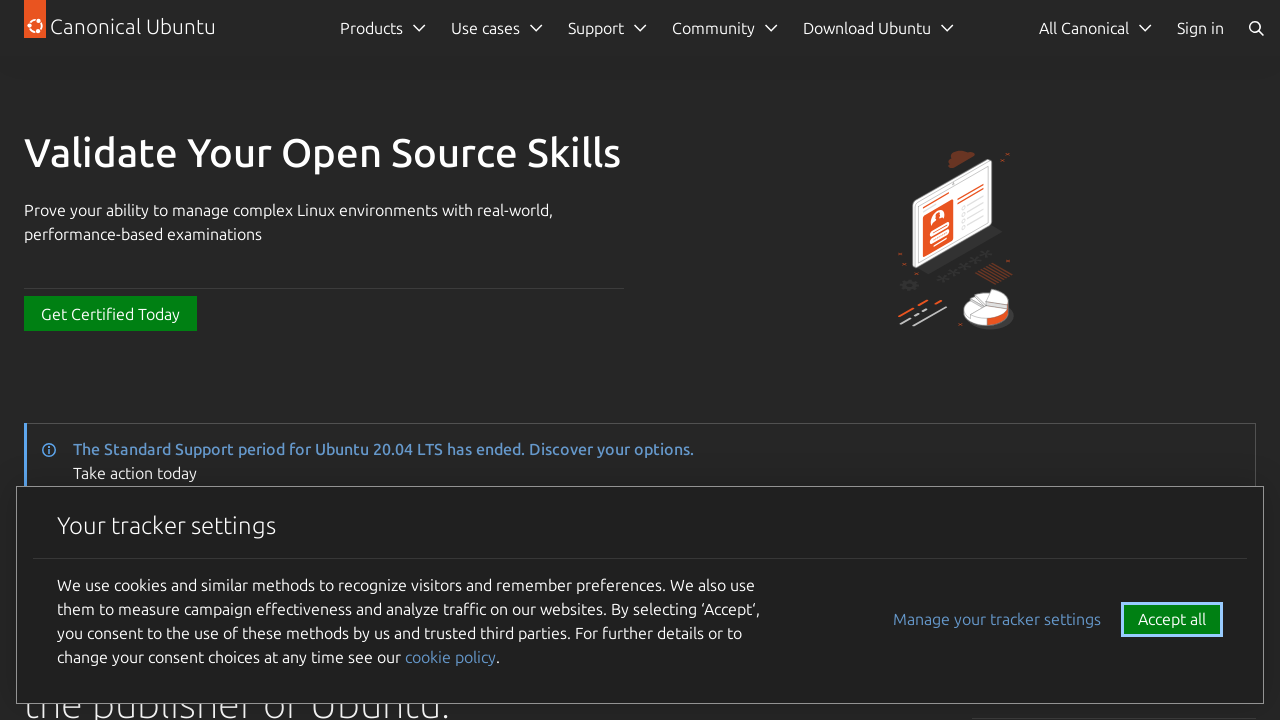

Navigated to Ubuntu homepage
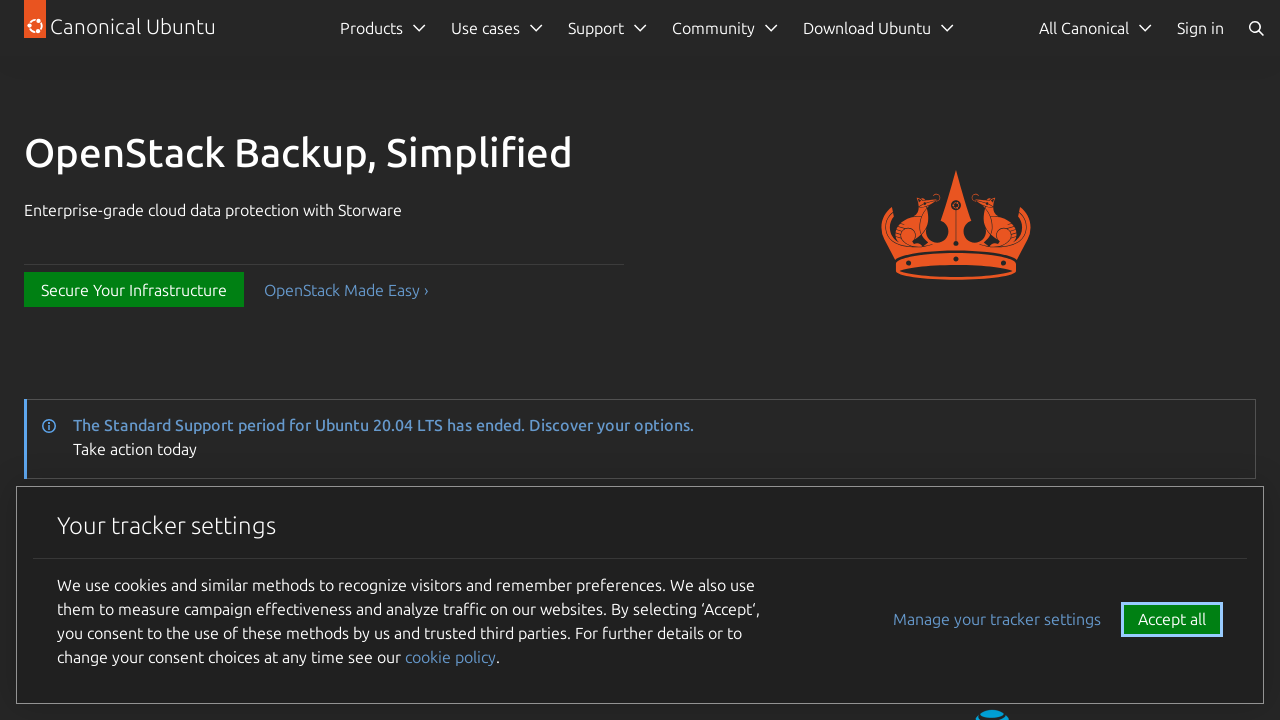

Waited for links to be present on the page
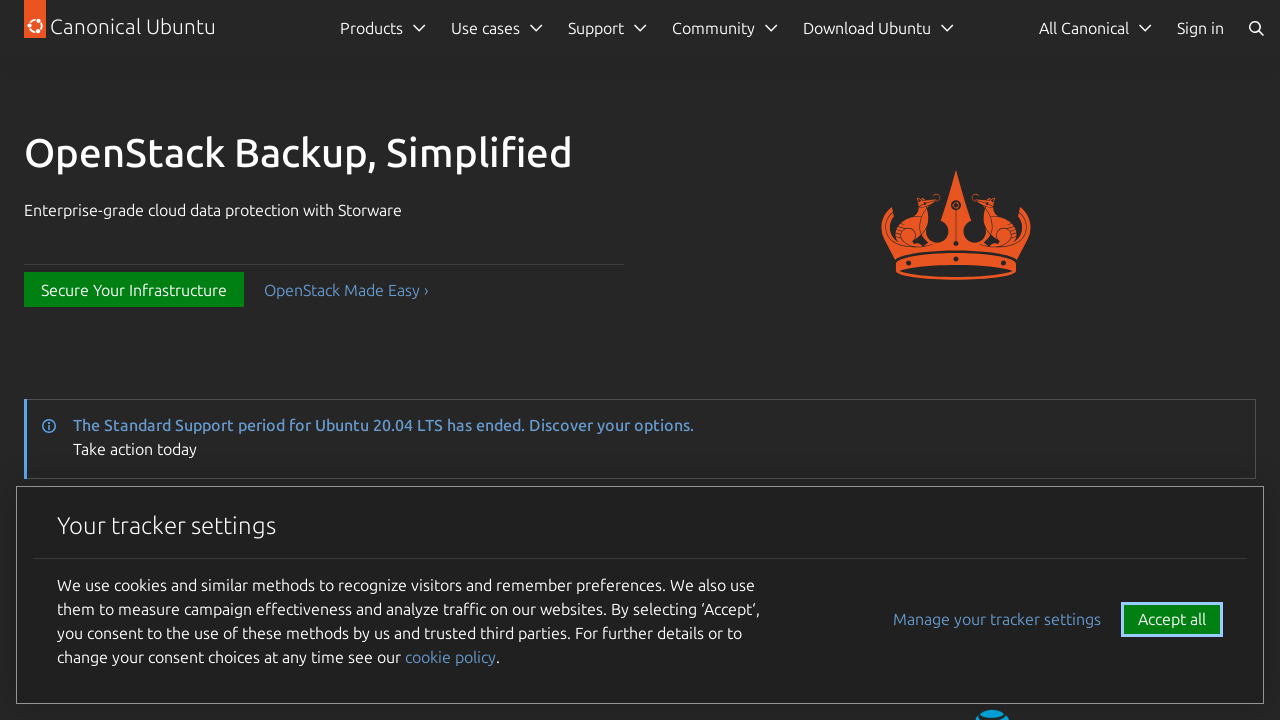

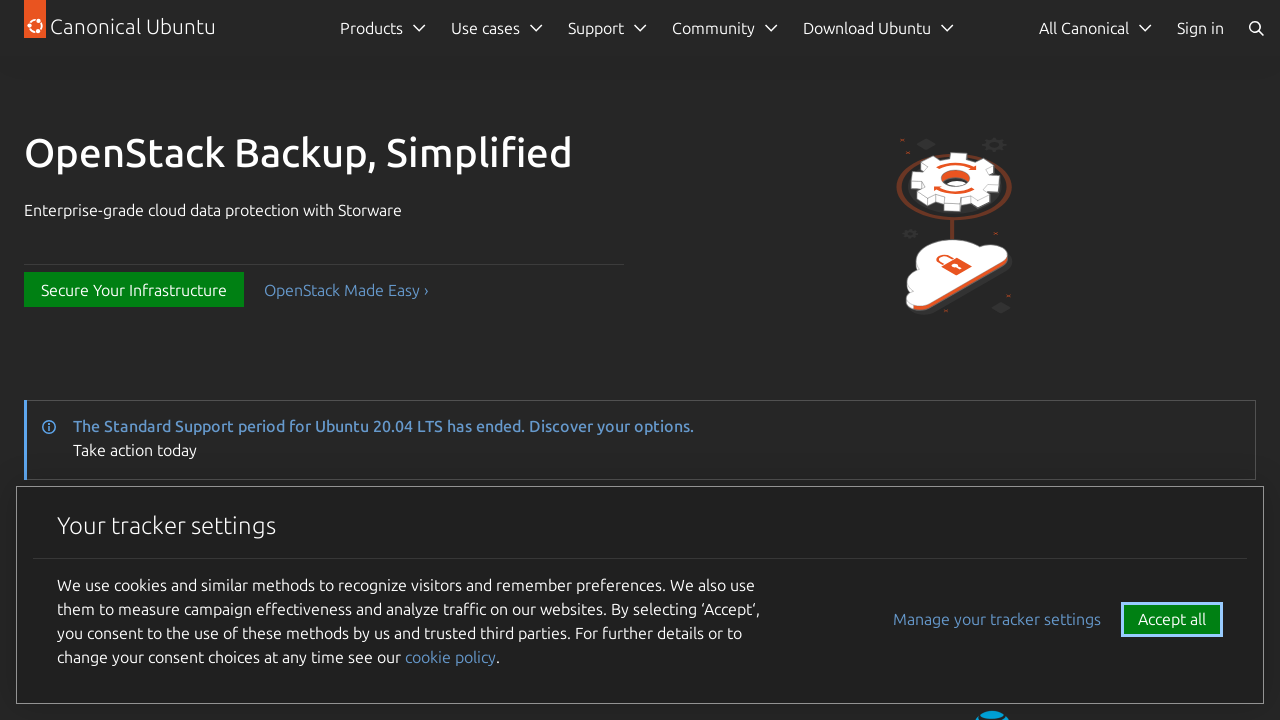